Tests date picker by selecting a specific date using dropdown lists for month and year

Starting URL: https://demoqa.com/date-picker

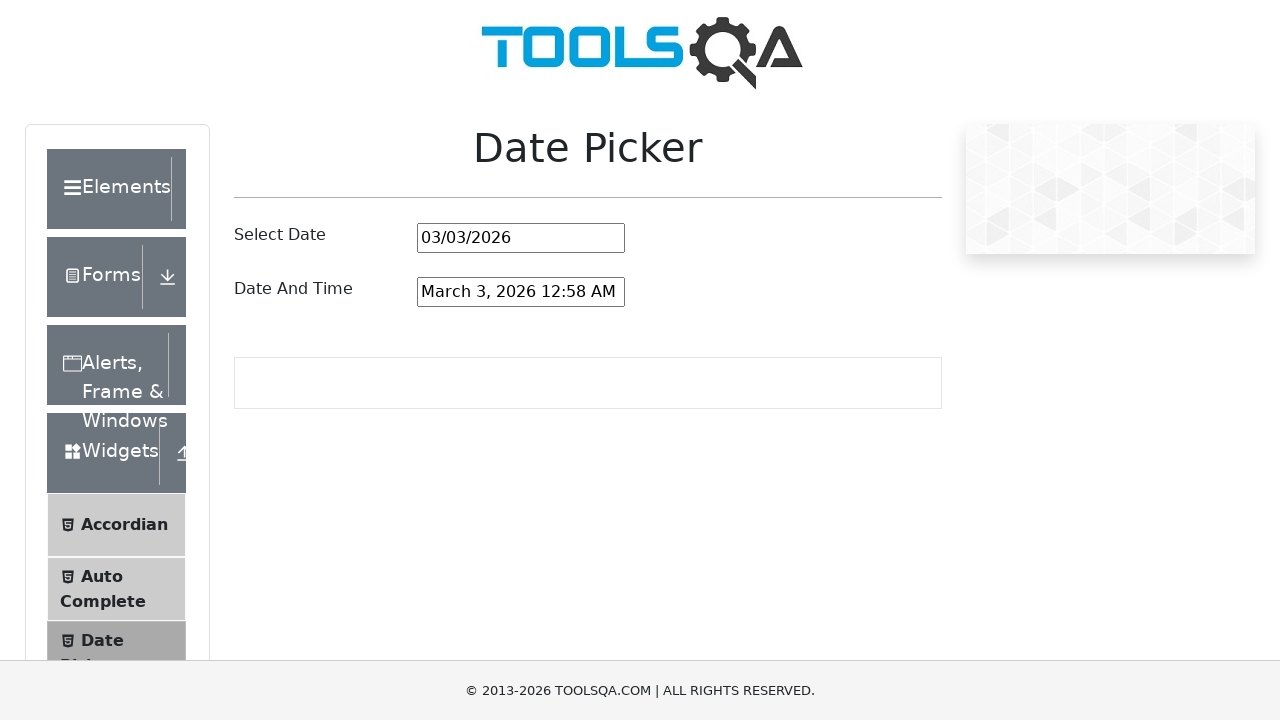

Clicked on date picker input field at (521, 238) on #datePickerMonthYearInput
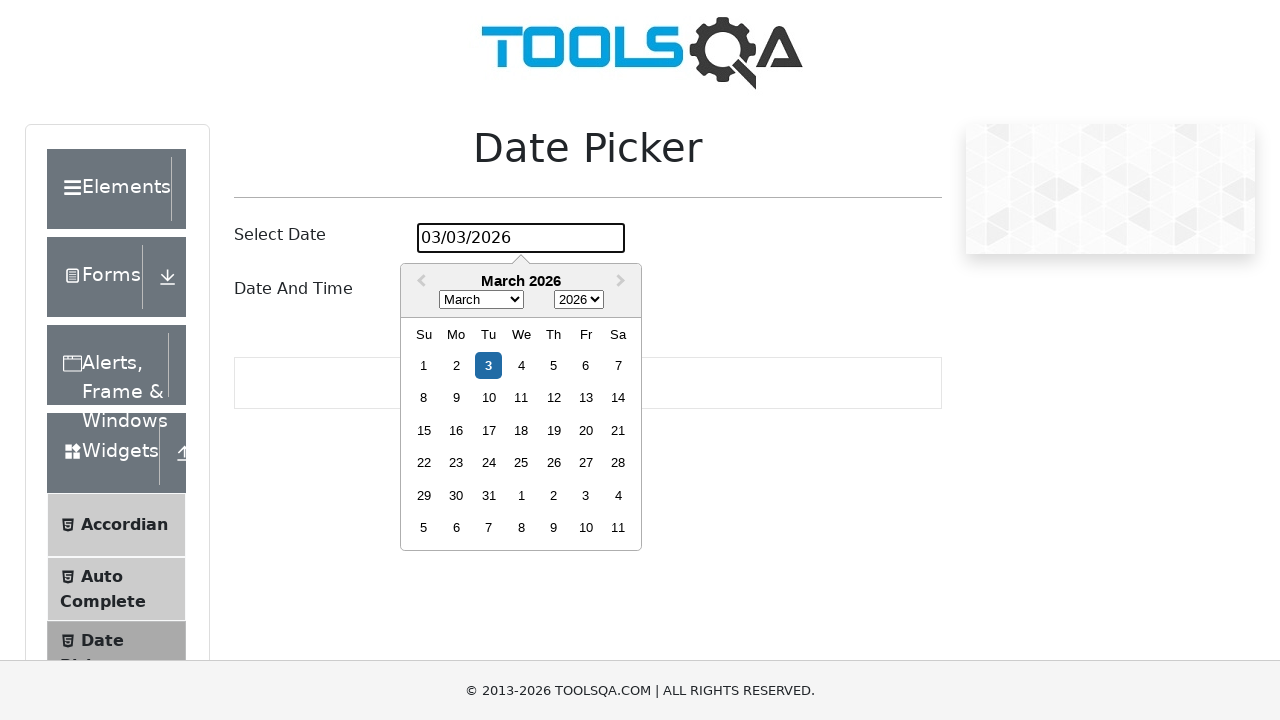

Selected March from month dropdown on .react-datepicker__month-select
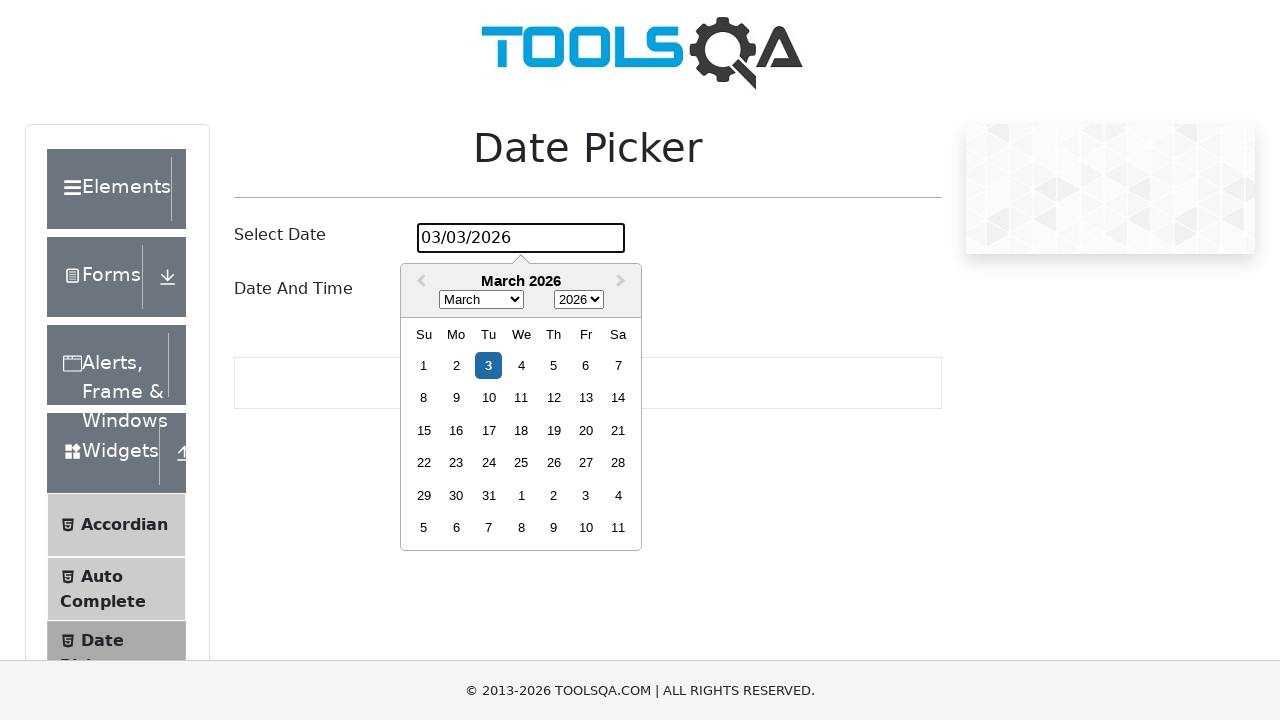

Selected 1999 from year dropdown on .react-datepicker__year-select
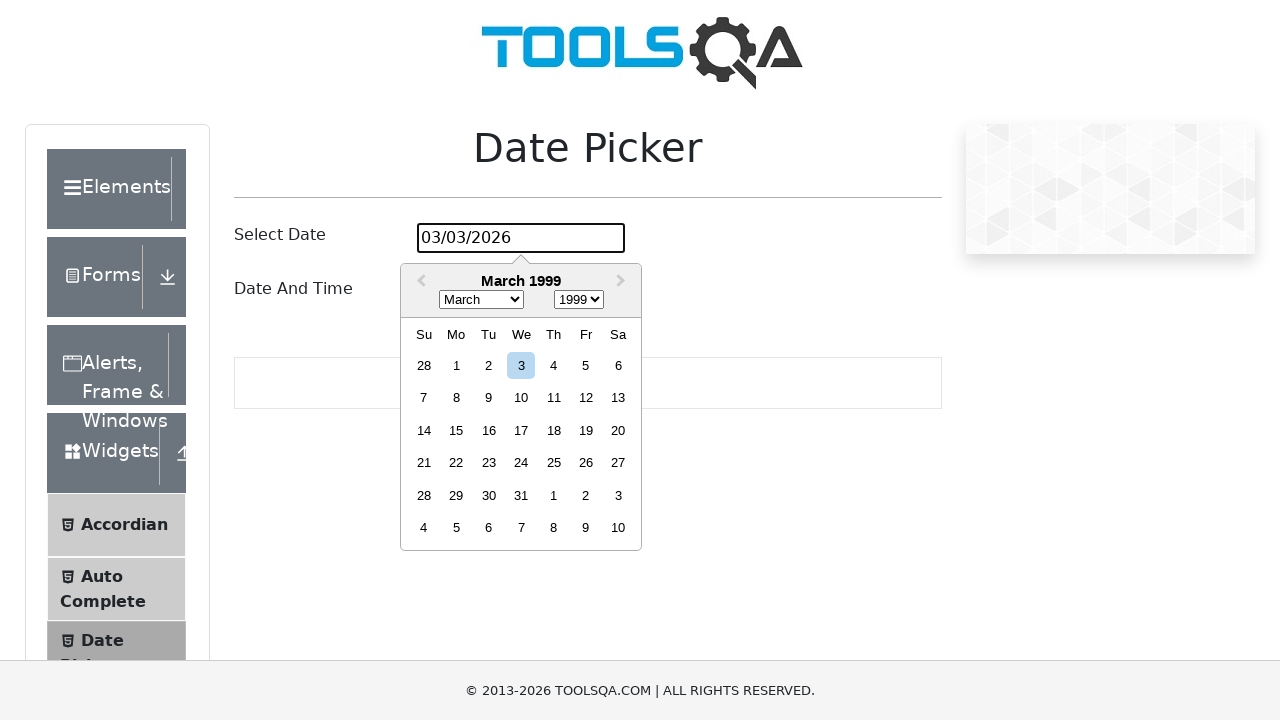

Selected day 24 from calendar at (521, 463) on .react-datepicker__day--024
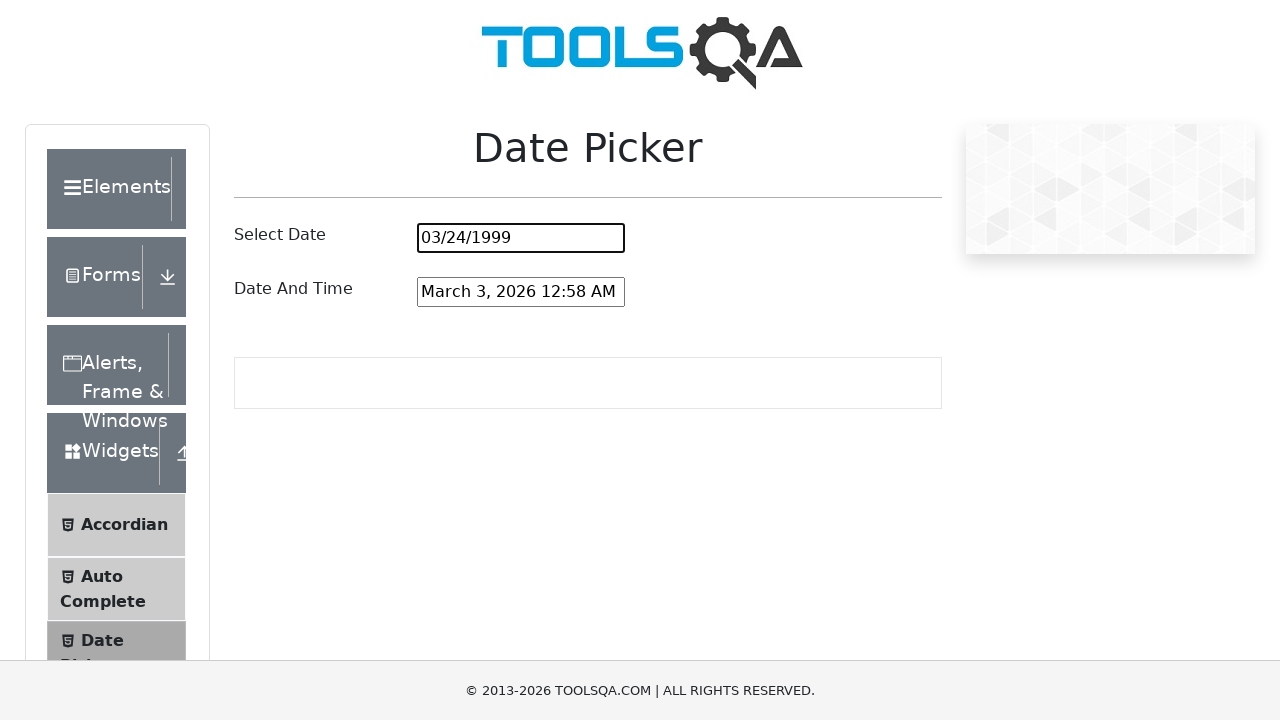

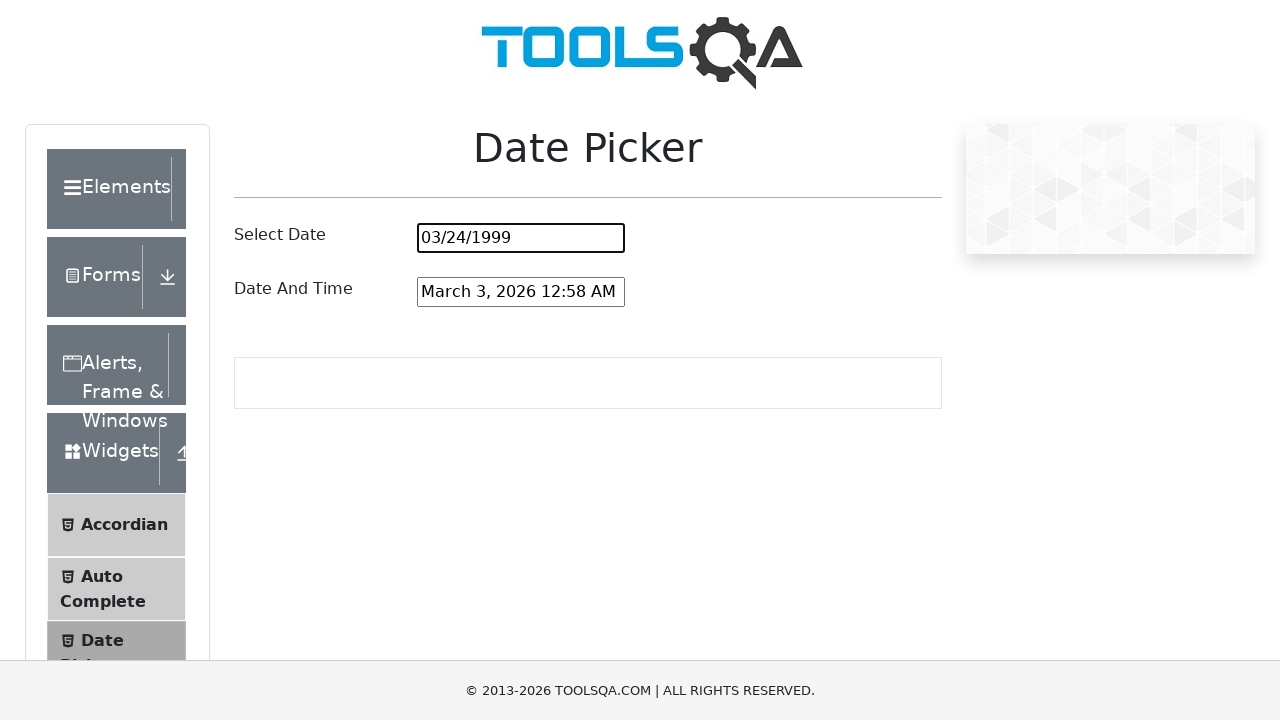